Searches safebooru.org for images by entering tags in the search field, clicking on a random result from the search results, and retrieving the image source.

Starting URL: https://safebooru.org/

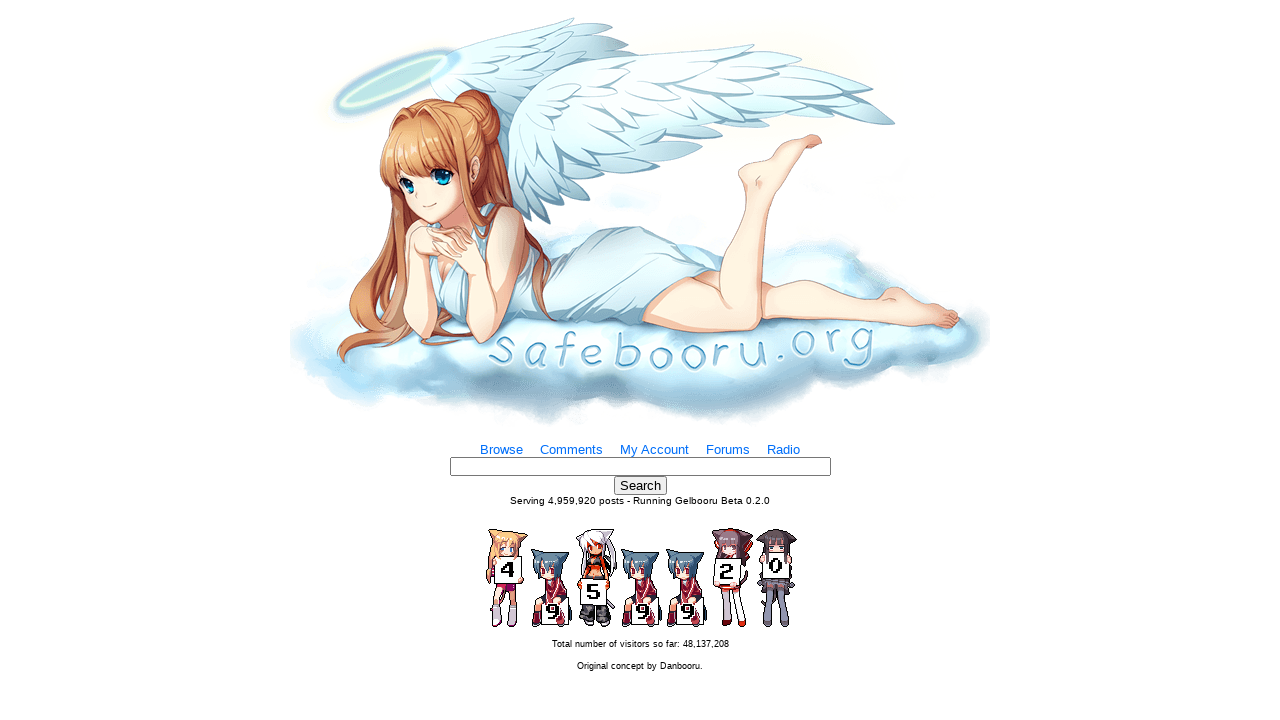

Filled search field with formatted tags: 'blue_hair smile' on input[name='tags']
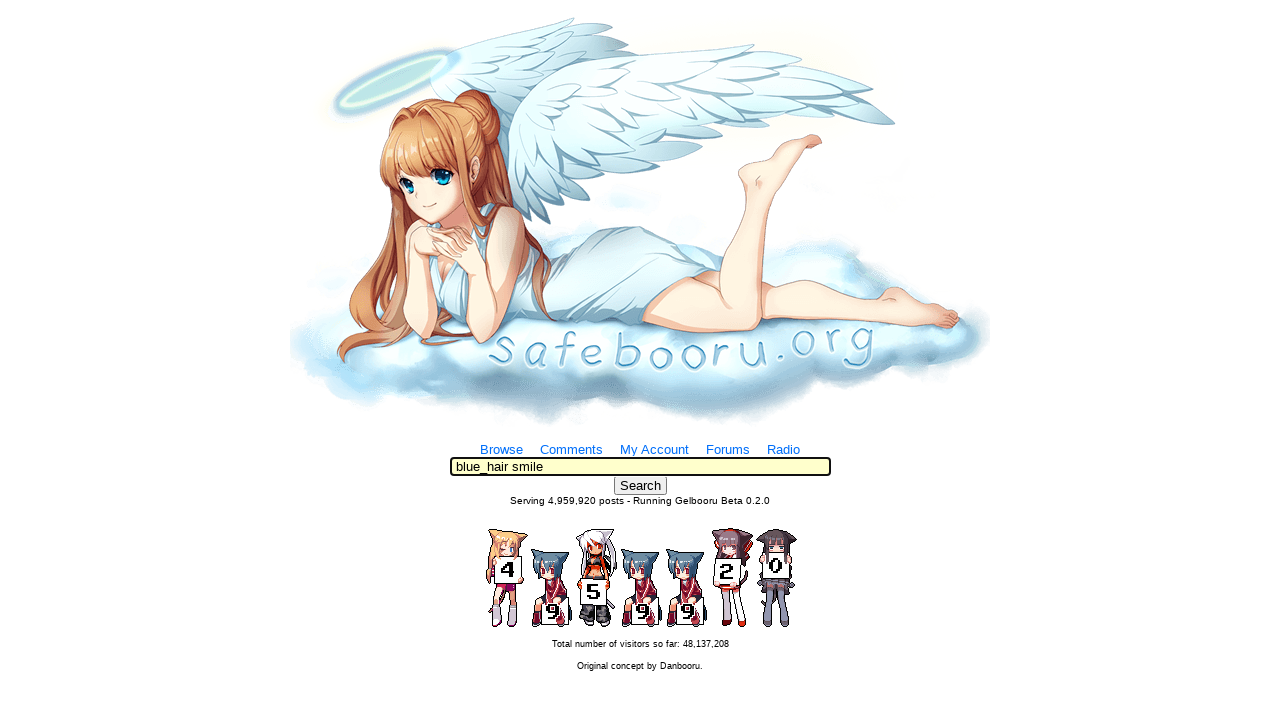

Pressed Enter to submit the search query on input[name='tags']
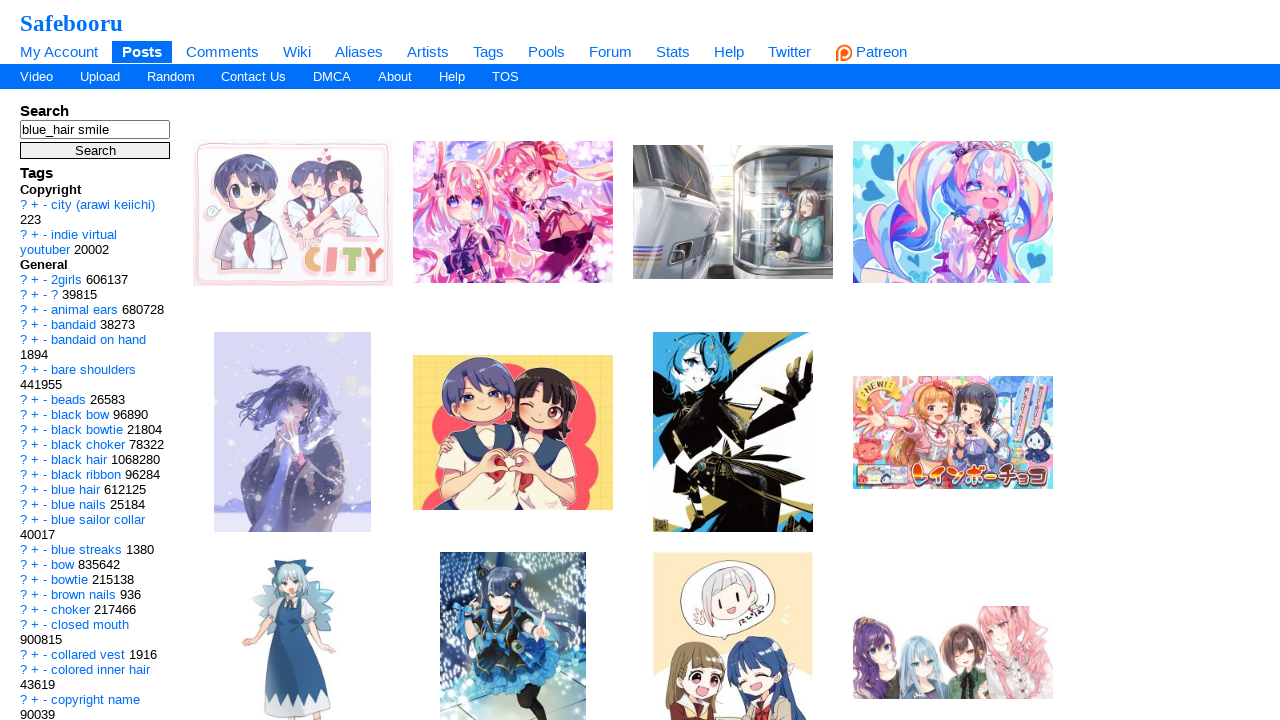

Search results loaded with preview images
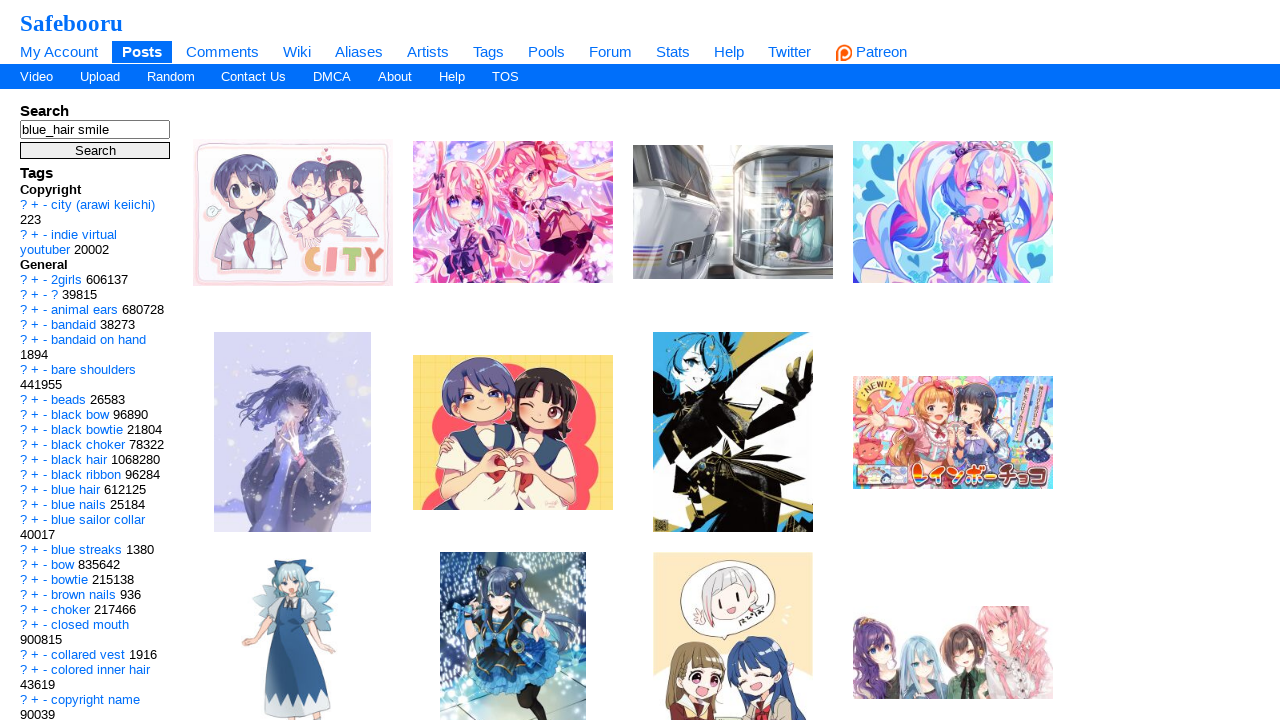

Clicked on the first image preview from search results at (293, 212) on .preview >> nth=0
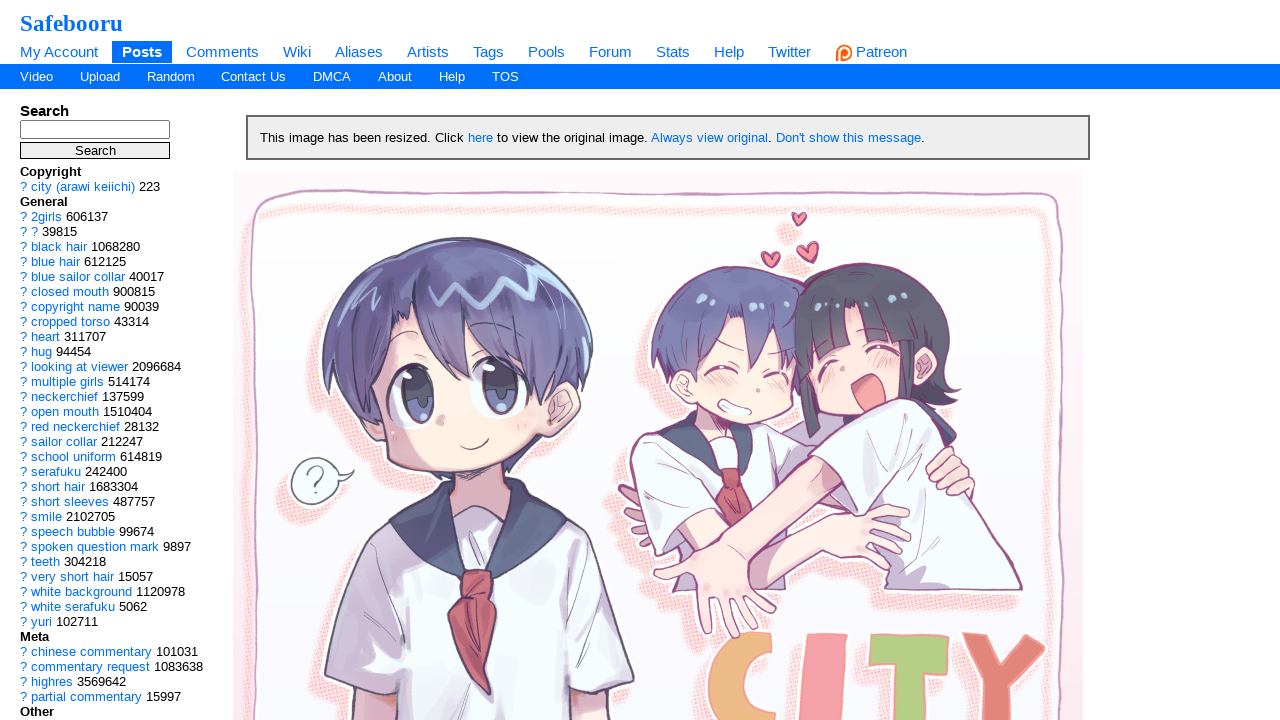

Image loaded on the post page
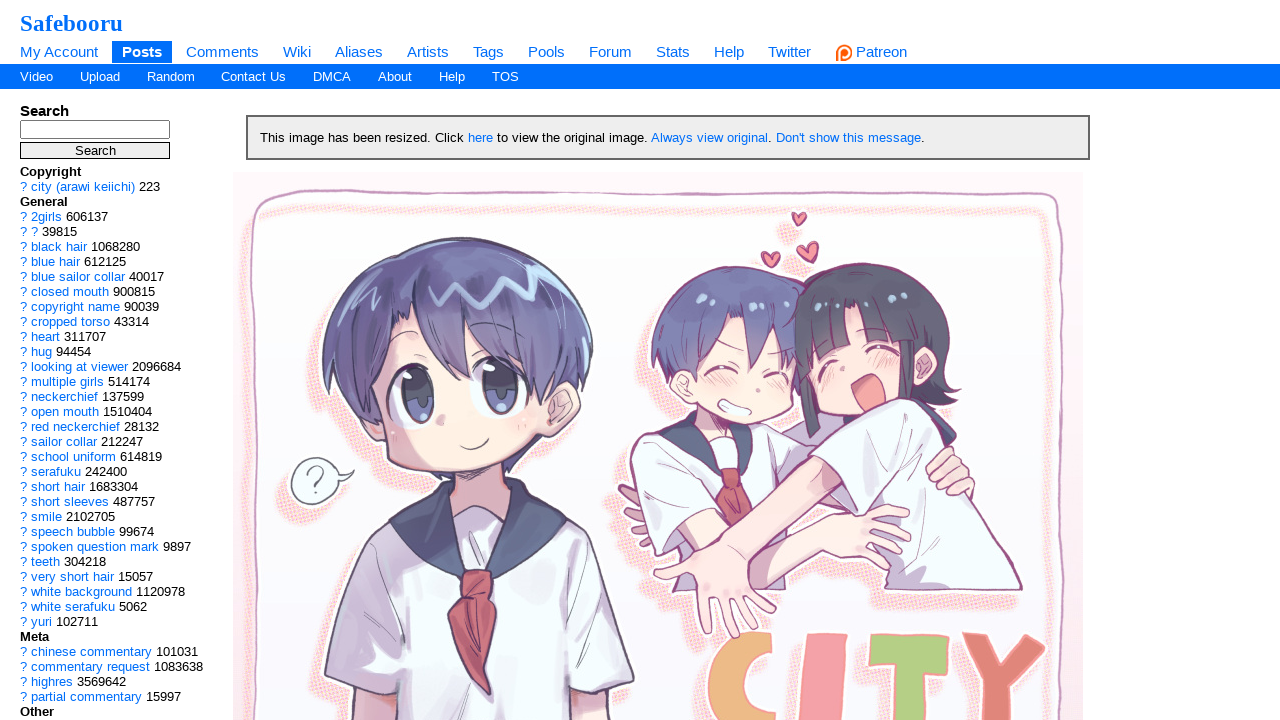

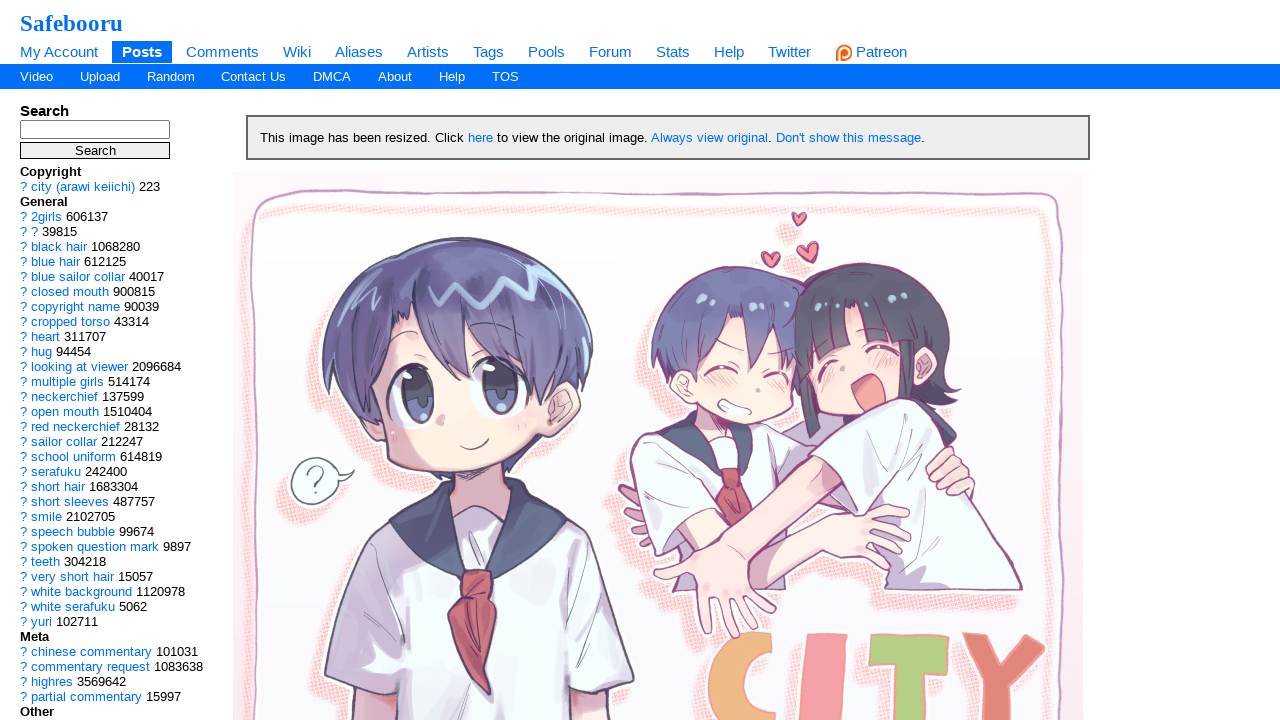